Tests table sorting functionality by clicking the Due column header twice and verifying the column values are sorted in descending order

Starting URL: http://the-internet.herokuapp.com/tables

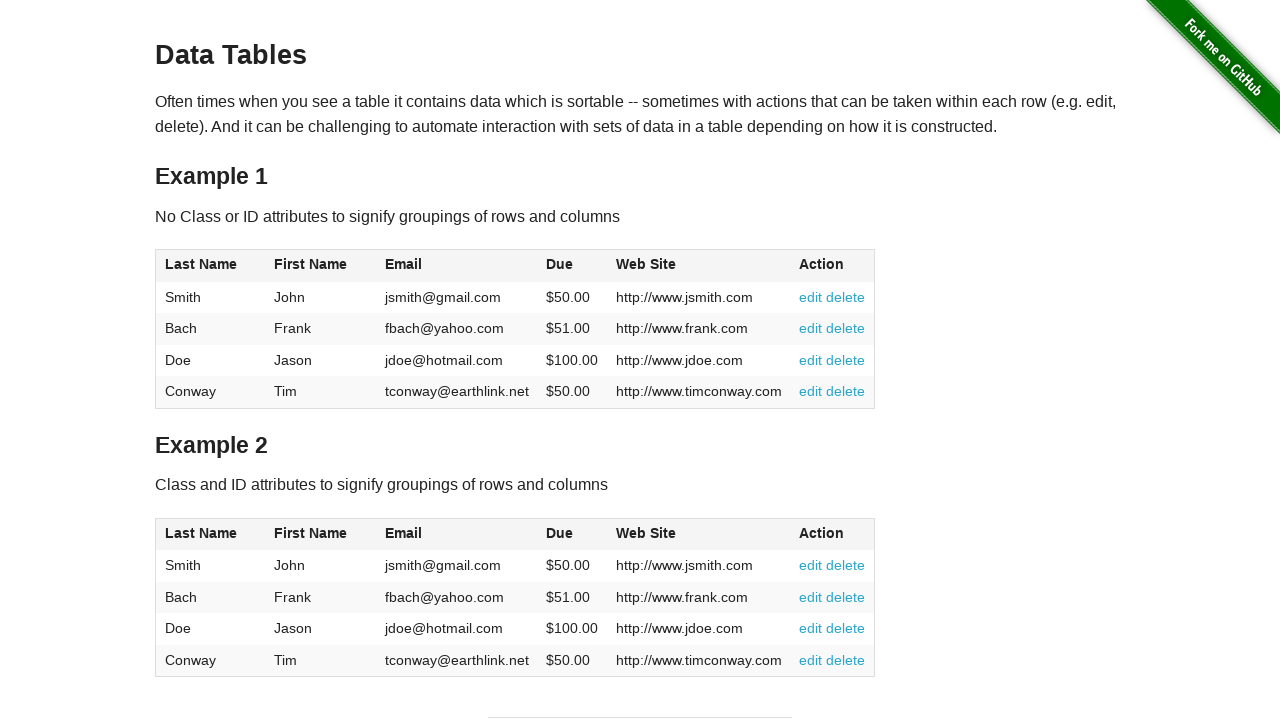

Clicked Due column header (first click) to initiate sort at (572, 266) on #table1 thead tr th:nth-of-type(4)
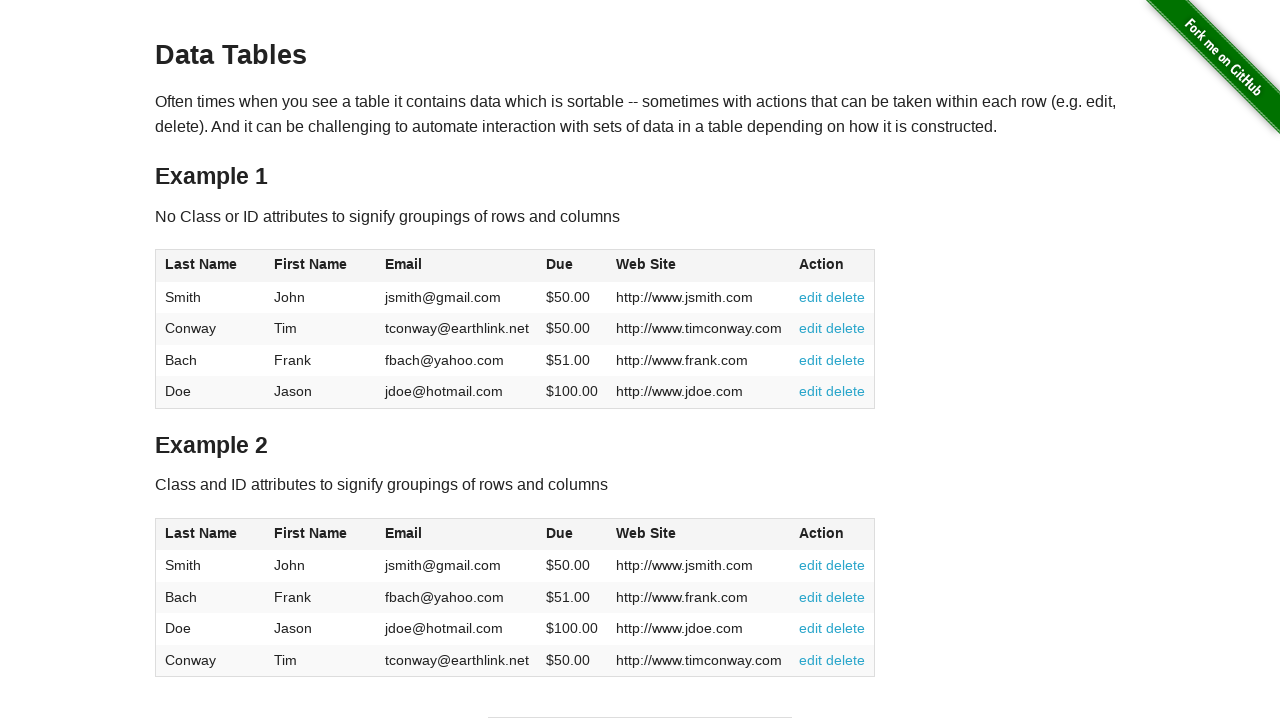

Clicked Due column header (second click) to sort in descending order at (572, 266) on #table1 thead tr th:nth-of-type(4)
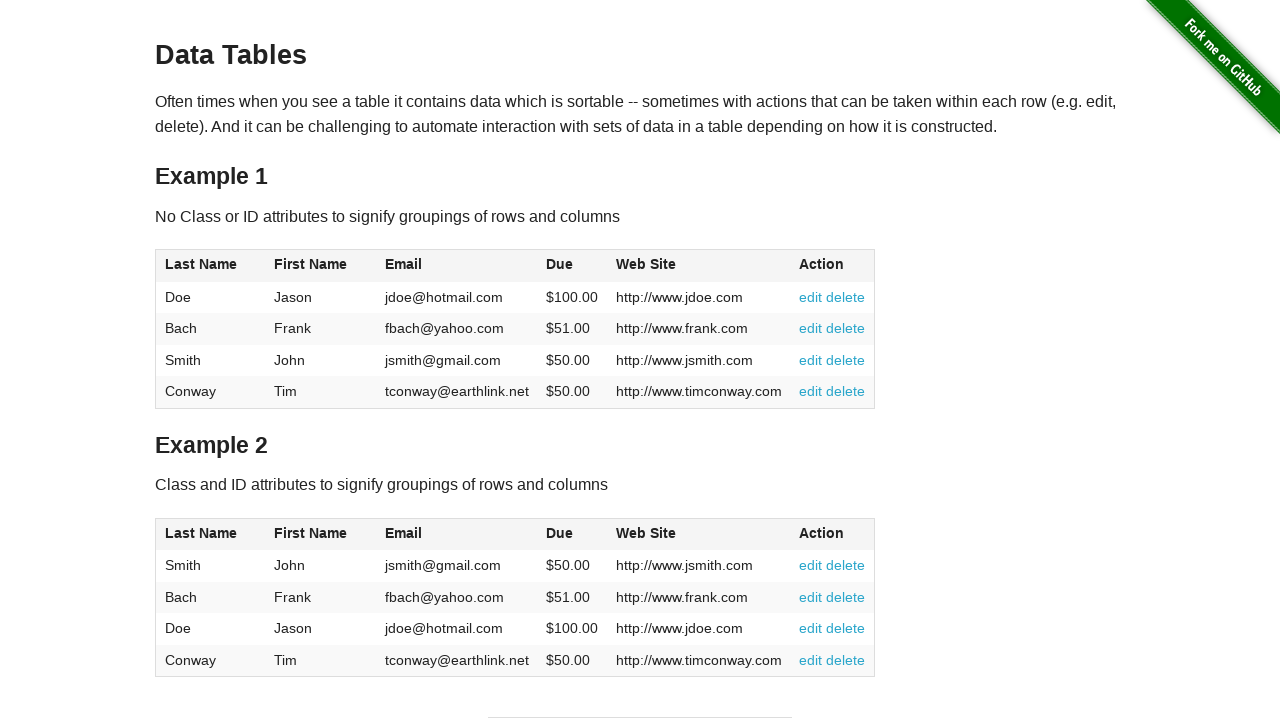

Table sorted and Due column data is ready
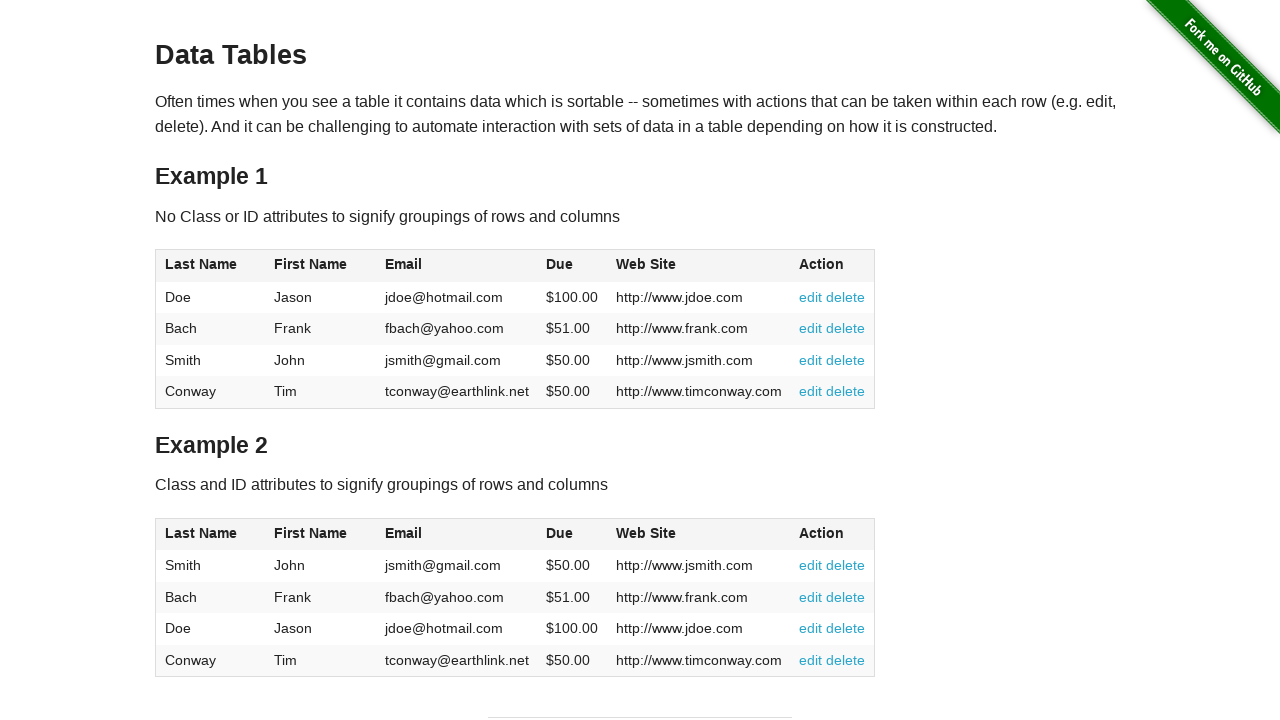

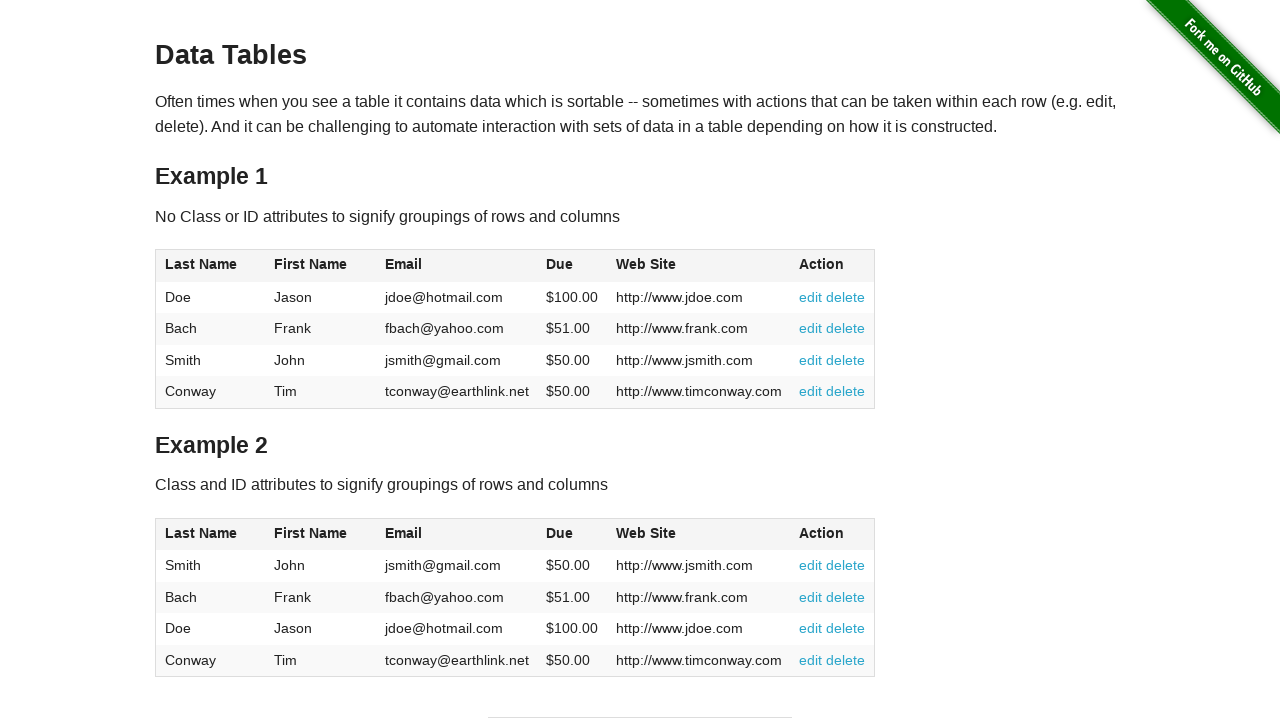